Tests the Vosk voice transcription system on an onboarding page by clicking the voice recording button, waiting for the recording to complete, and verifying the UI state changes (recording starts and stops).

Starting URL: https://prealpha.crystalapp.org/onboarding.html

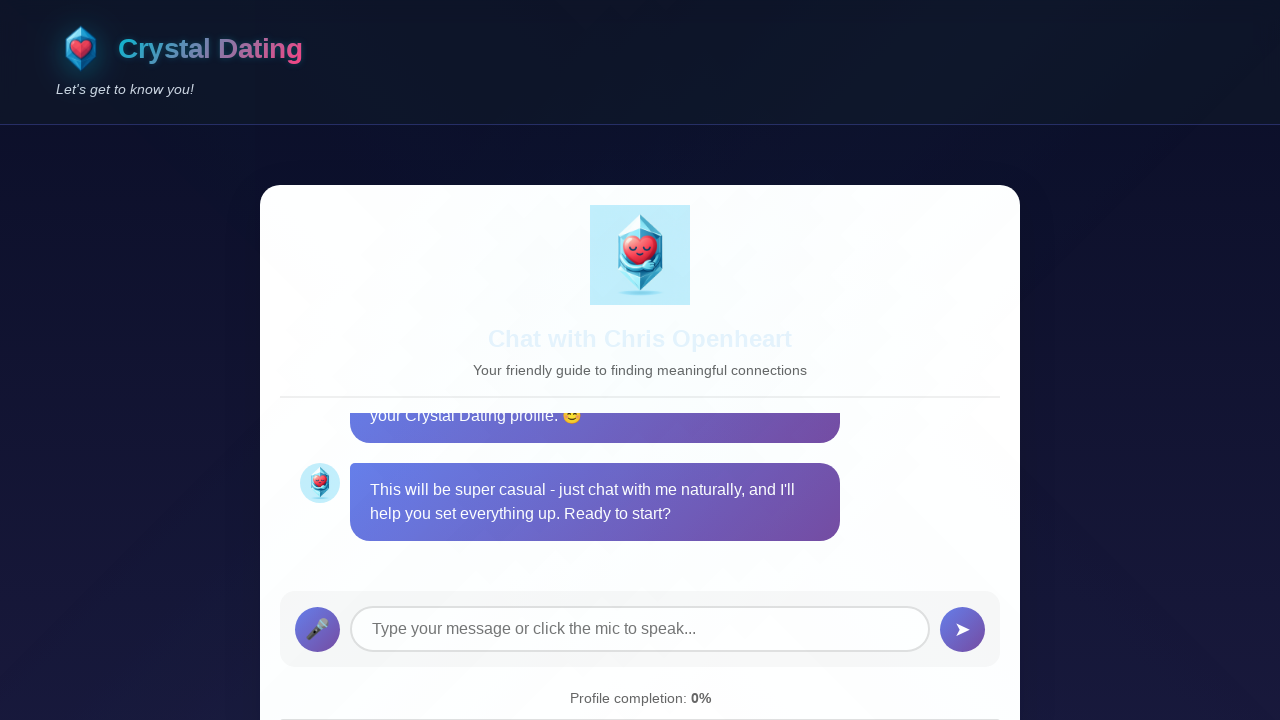

Waited for page to reach networkidle load state
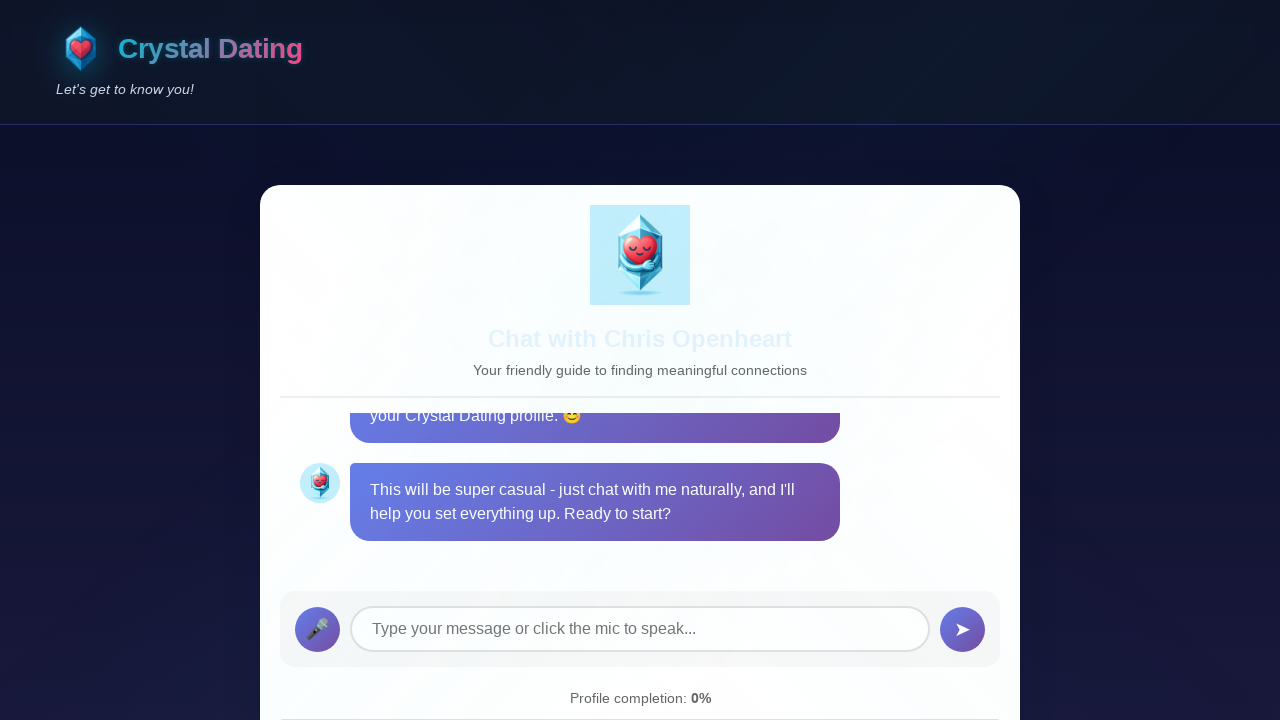

Waited 3 seconds for page initialization
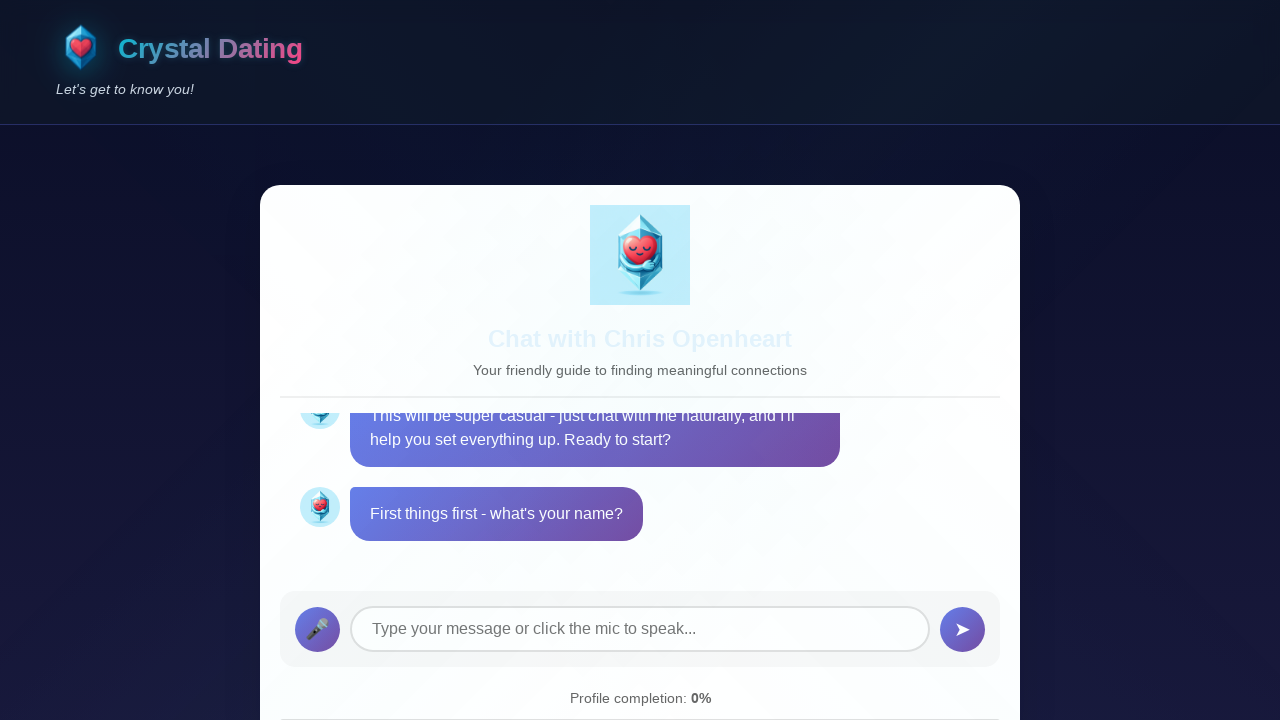

Checked if Vosk library is loaded: True
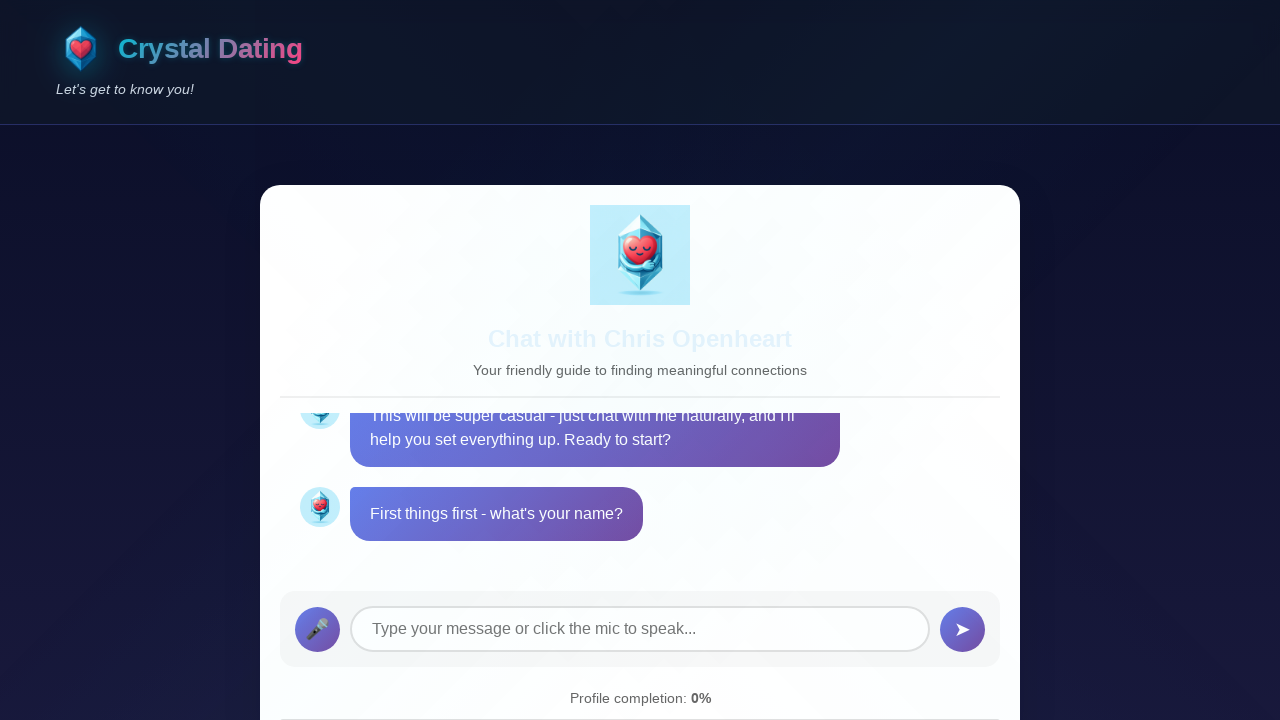

Clicked voice recording button to start transcription at (318, 629) on #voiceBtn
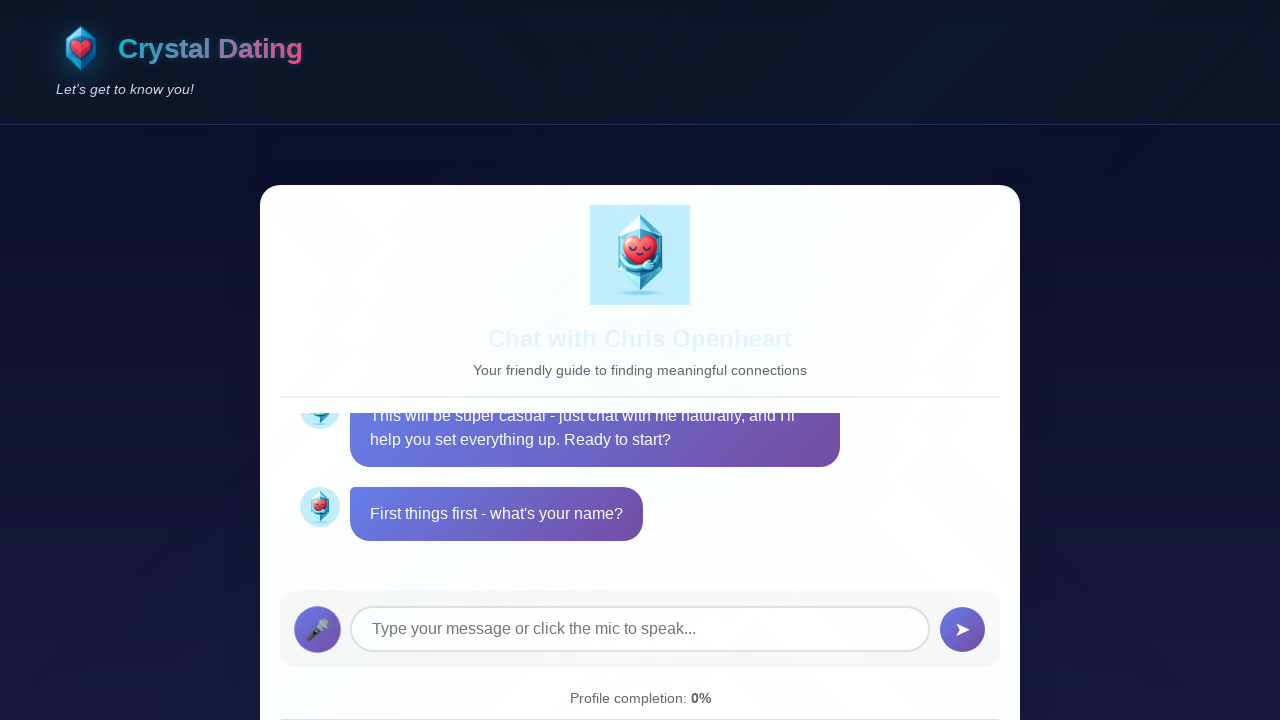

Waited 5 seconds for Vosk model to load and recording to start
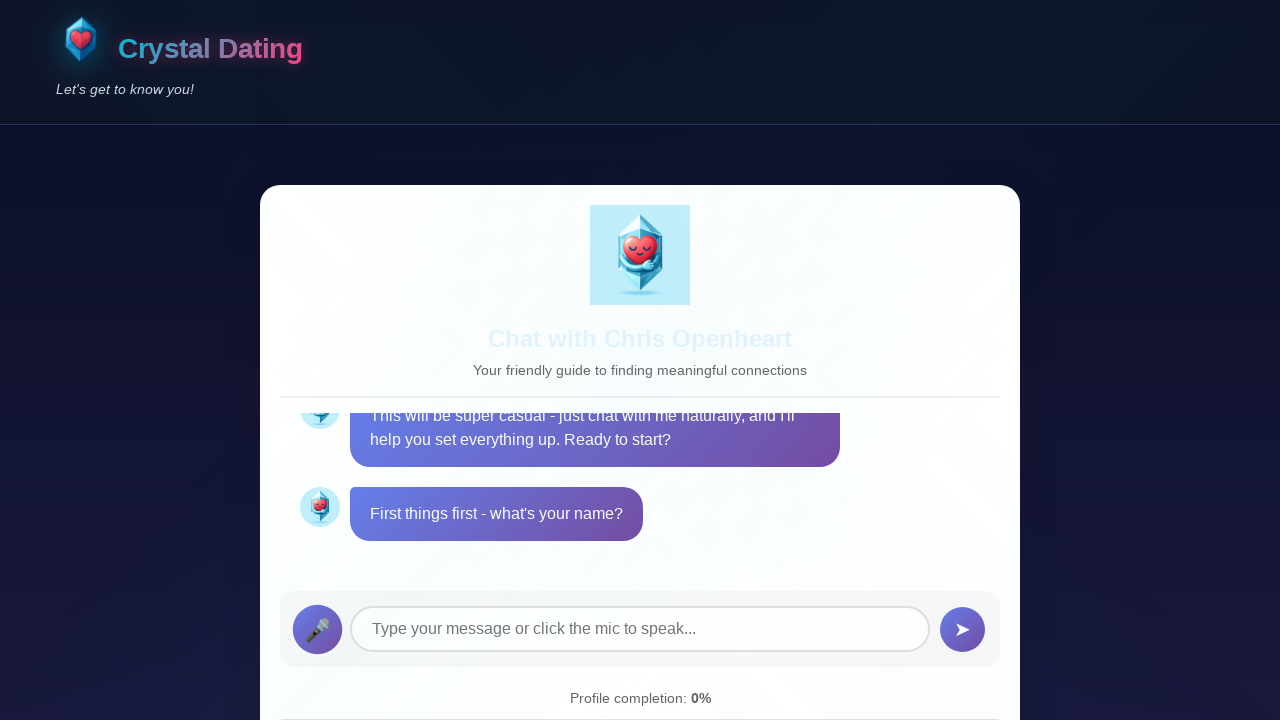

Verified recording is active (recording state: False)
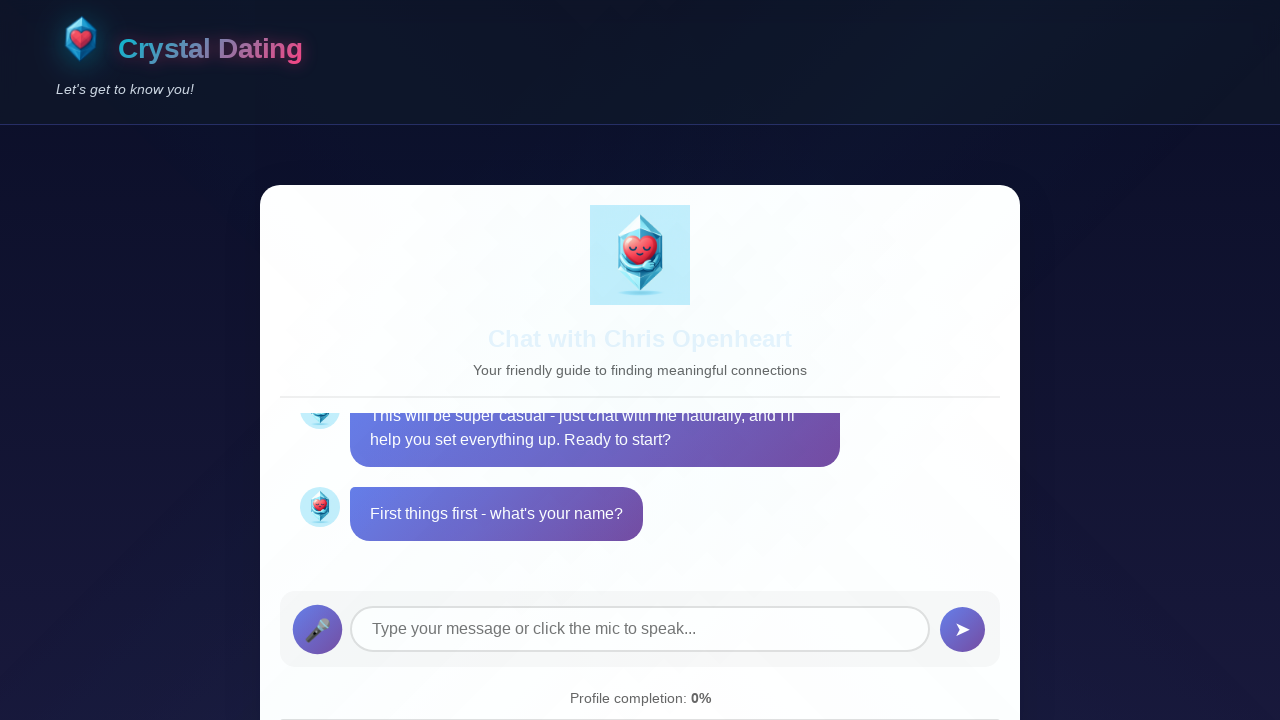

Waited 11 seconds for recording to auto-stop
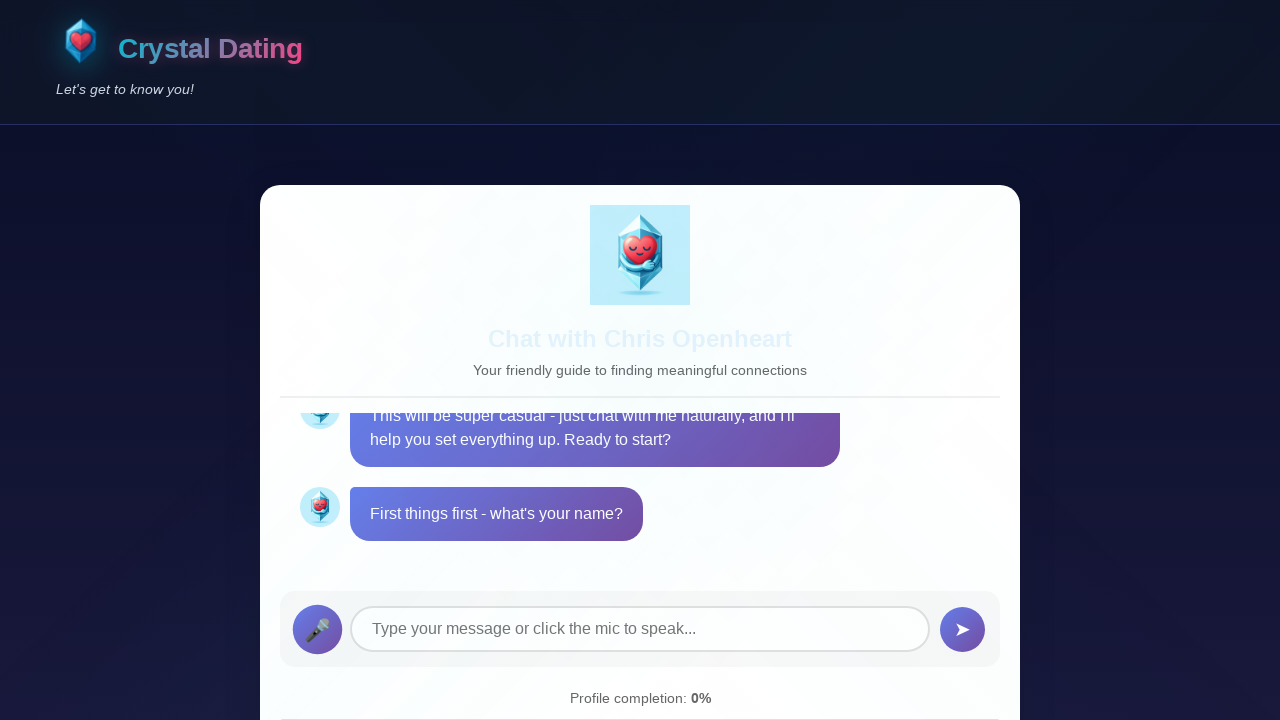

Verified recording has stopped (stopped state: True)
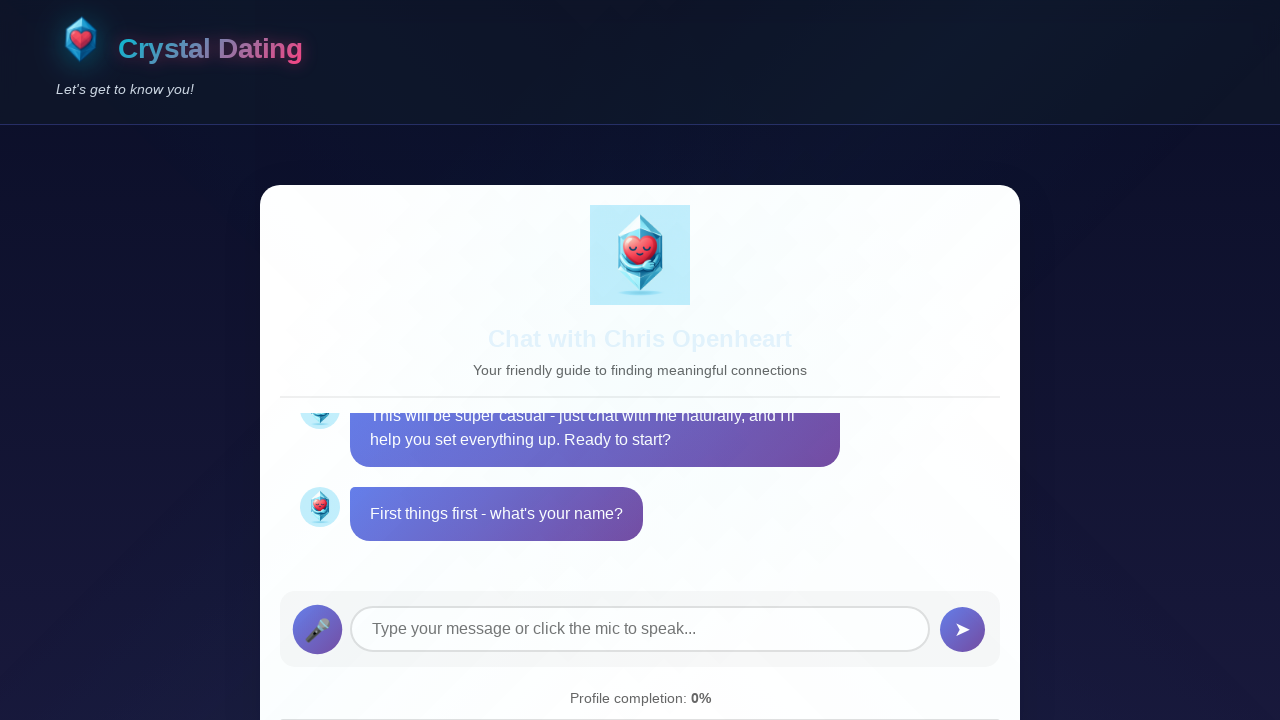

Waited for transcribed message to appear from Vosk
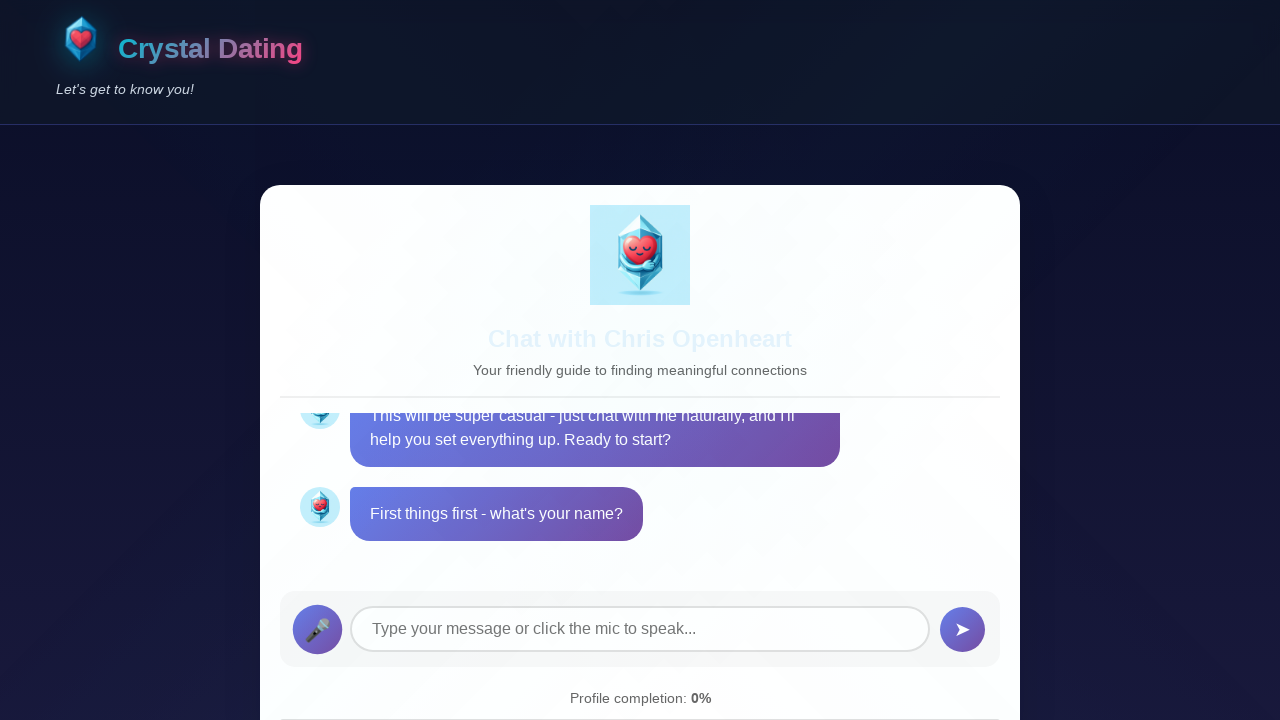

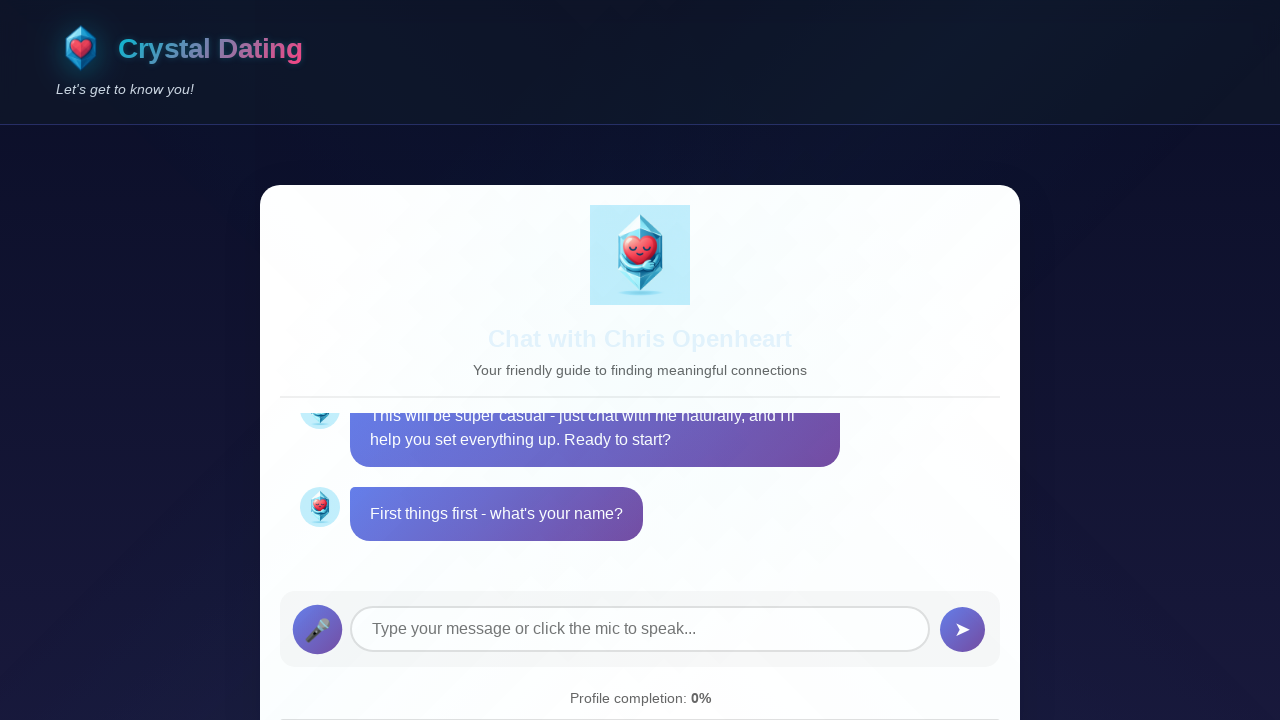